Tests the TodoMVC app by adding two todo items, checking off the first one, and verifying the completed state of both items

Starting URL: https://demo.playwright.dev/todomvc/#/

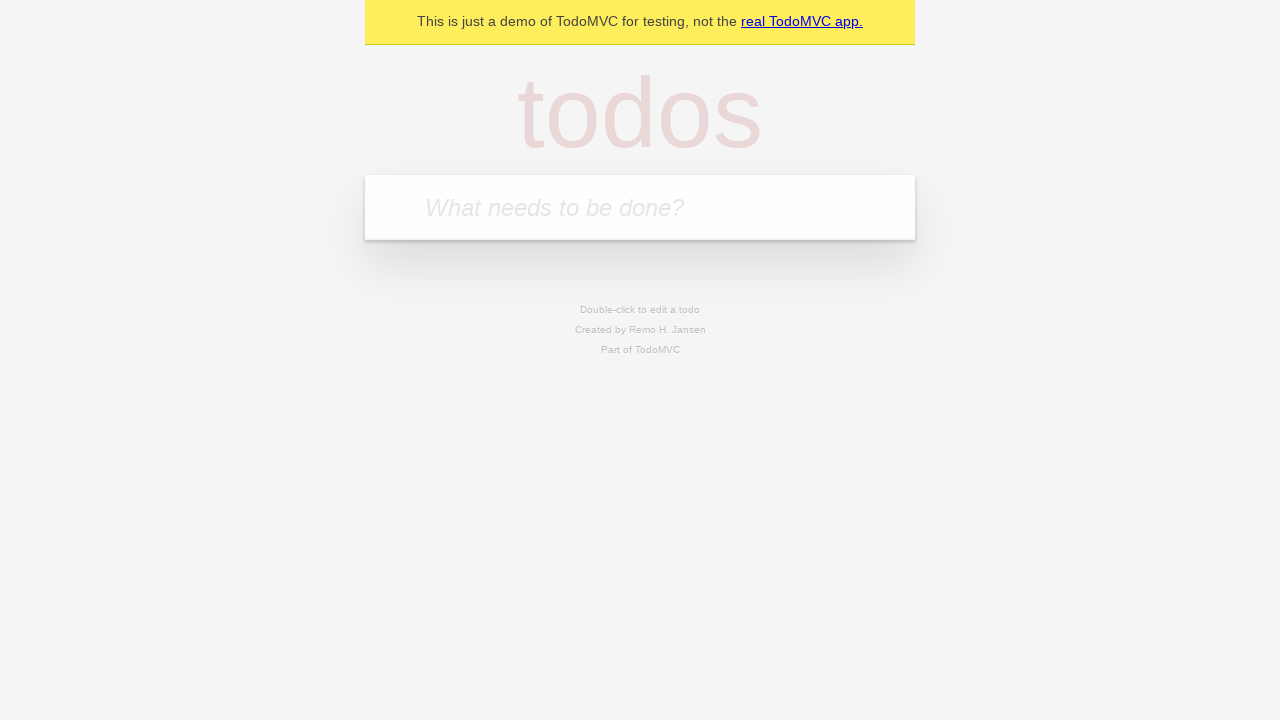

Located the new todo input field
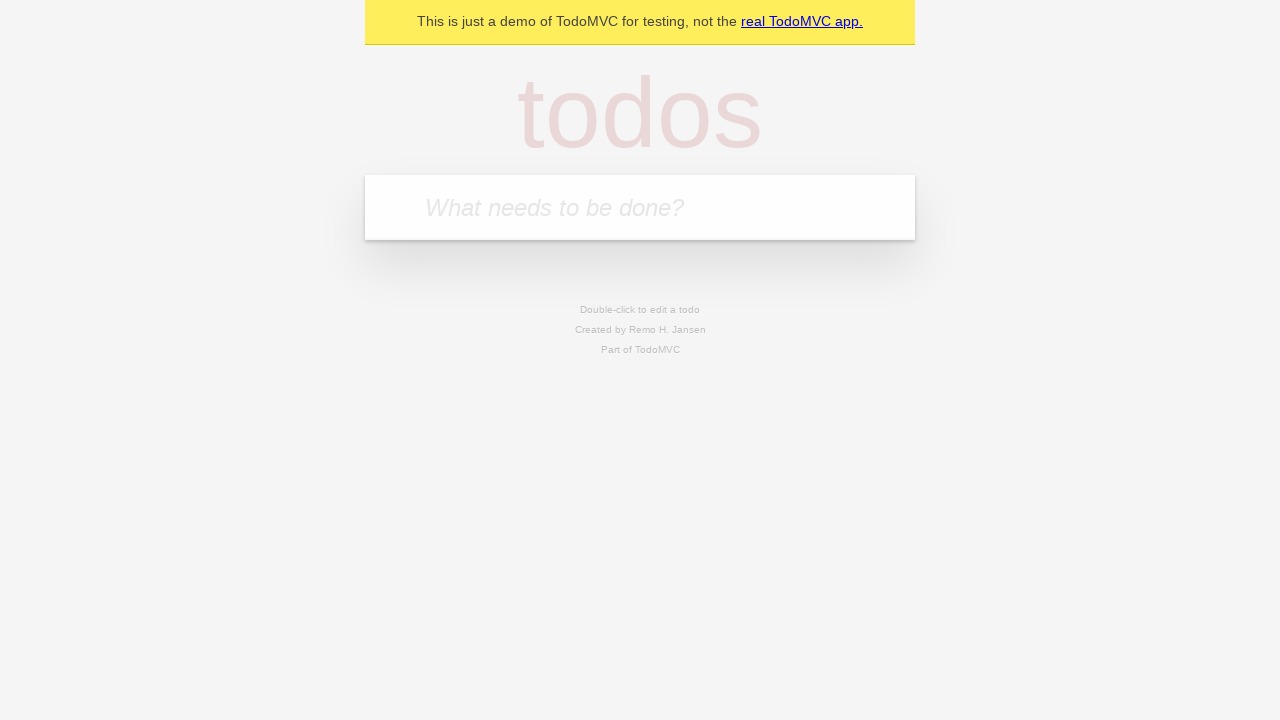

Filled first todo item 'John Doe' into input field on internal:attr=[placeholder="What needs to be done?"i]
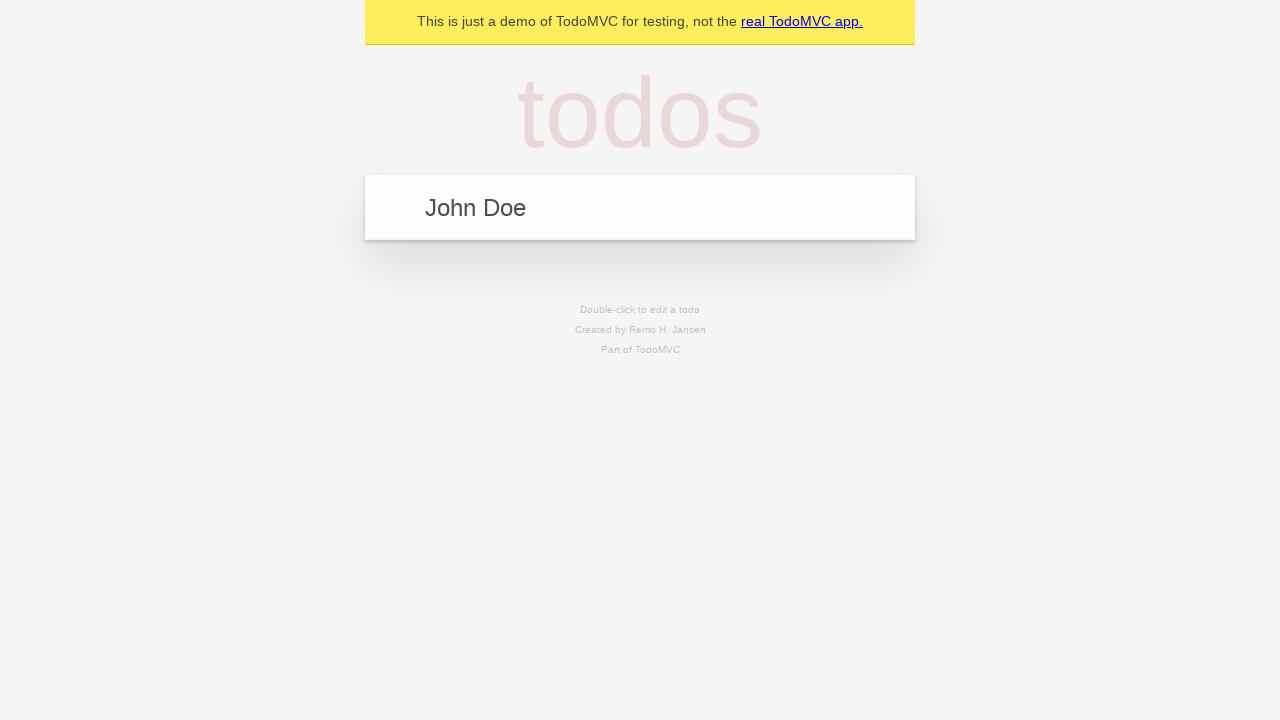

Pressed Enter to submit first todo item on internal:attr=[placeholder="What needs to be done?"i]
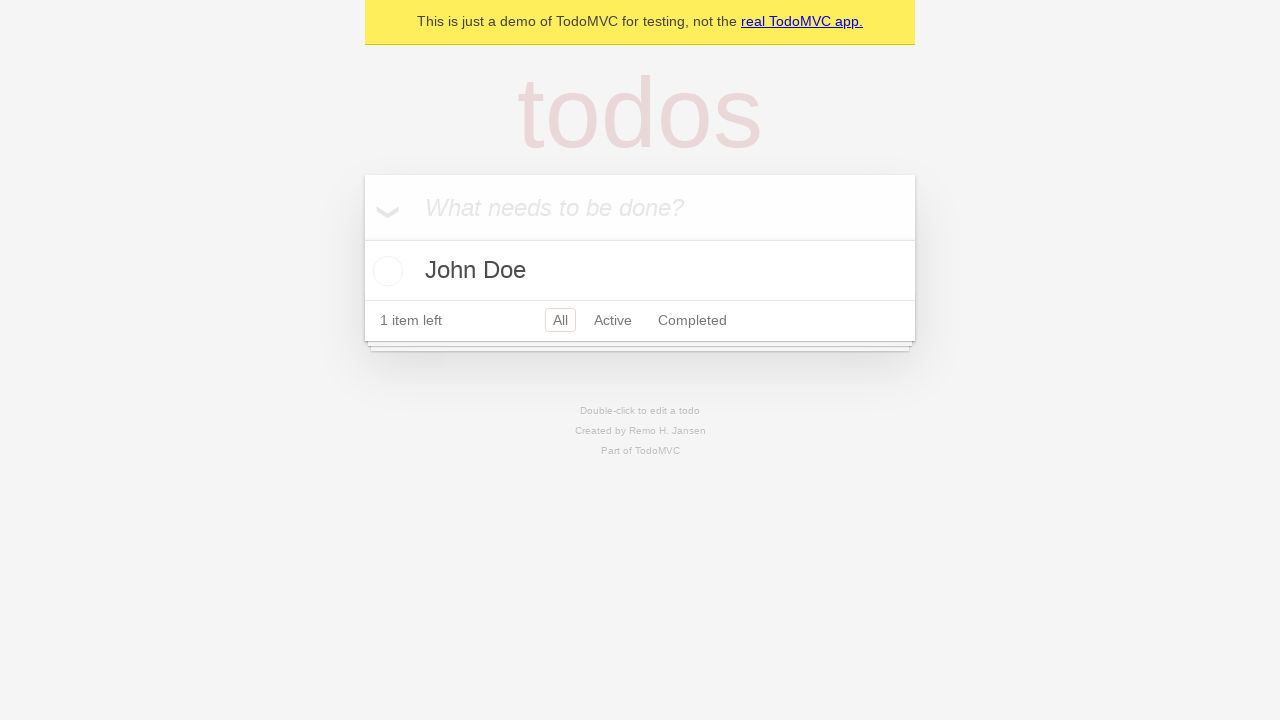

Filled second todo item 'JJ Doe' into input field on internal:attr=[placeholder="What needs to be done?"i]
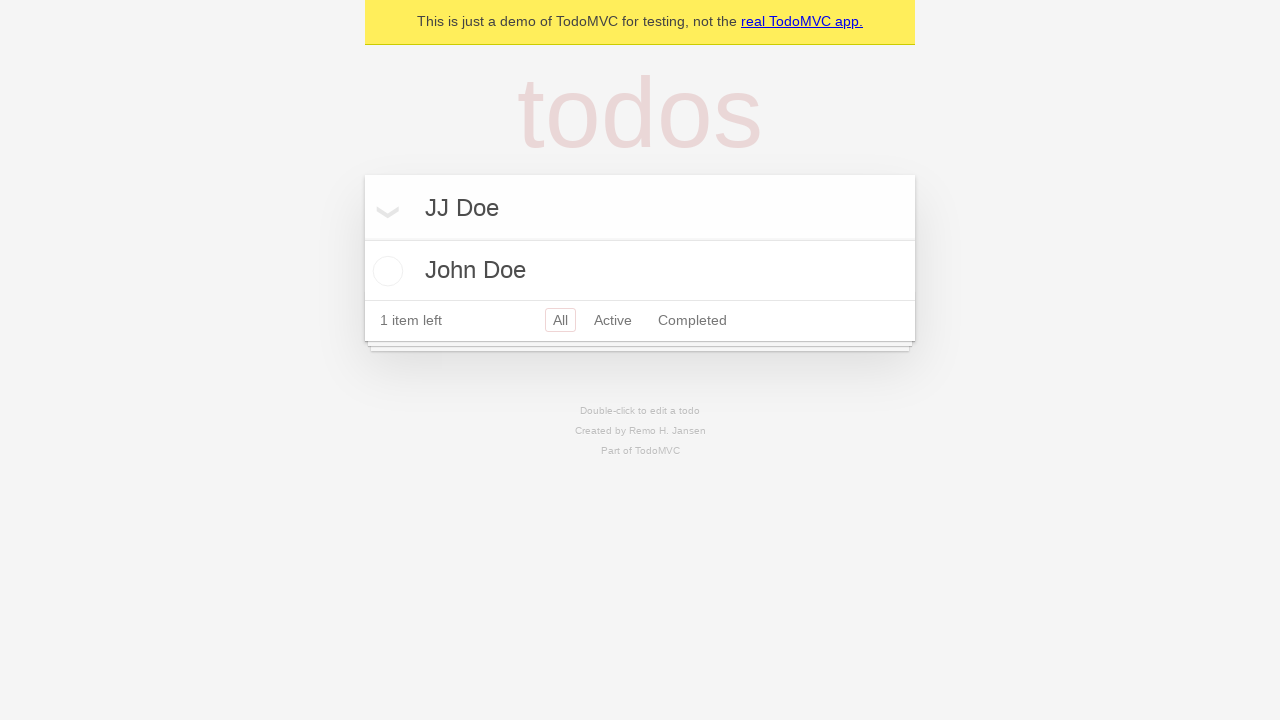

Pressed Enter to submit second todo item on internal:attr=[placeholder="What needs to be done?"i]
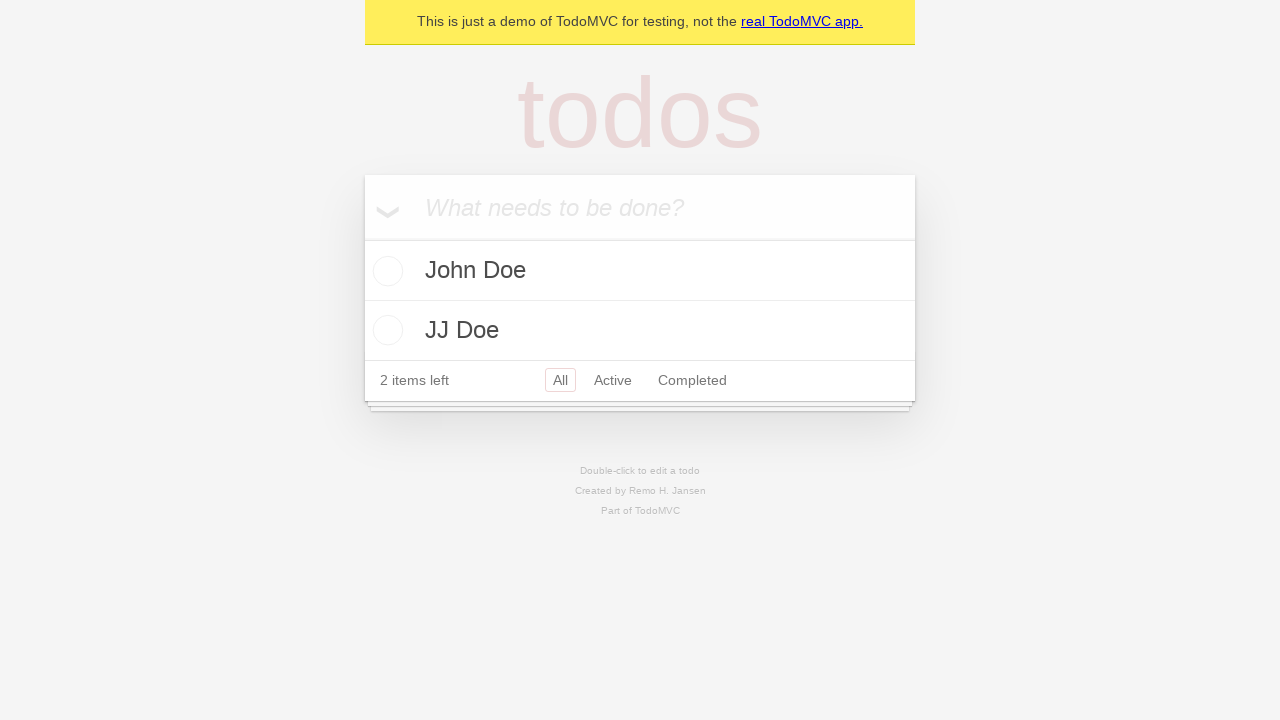

Located first todo item in the list
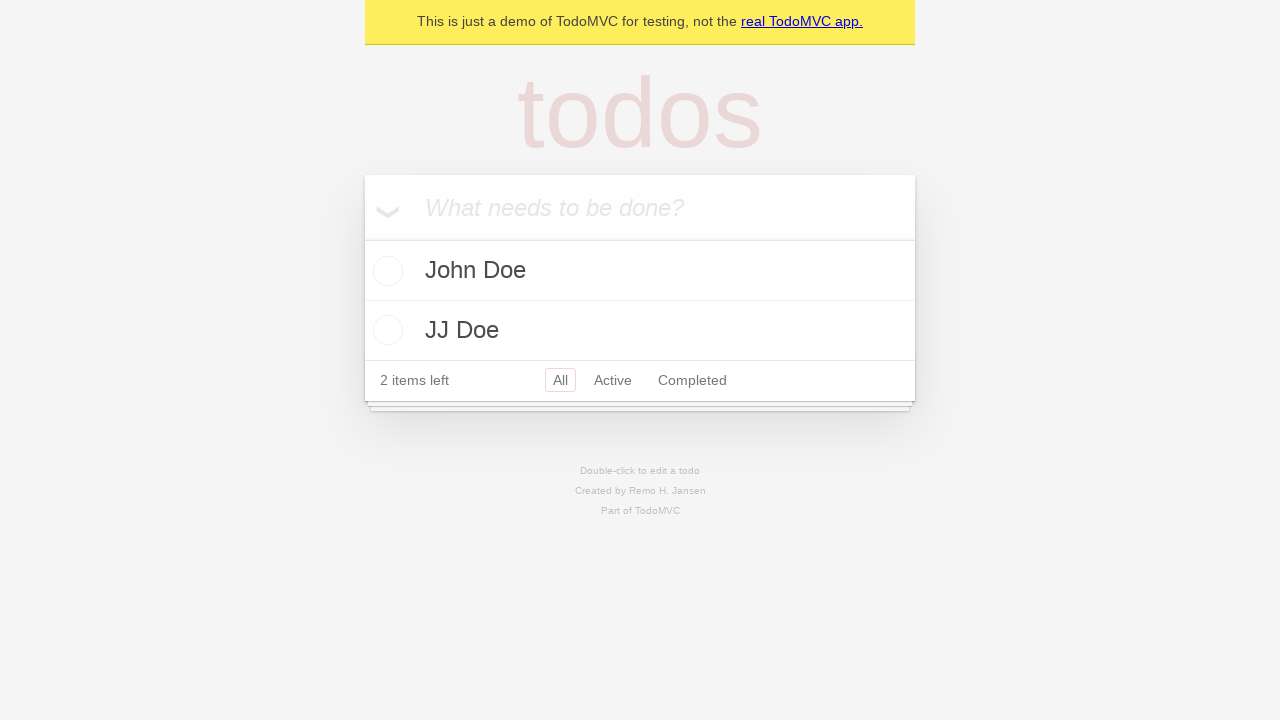

Checked the first todo item as completed at (385, 271) on internal:testid=[data-testid="todo-item"s] >> nth=0 >> internal:role=checkbox
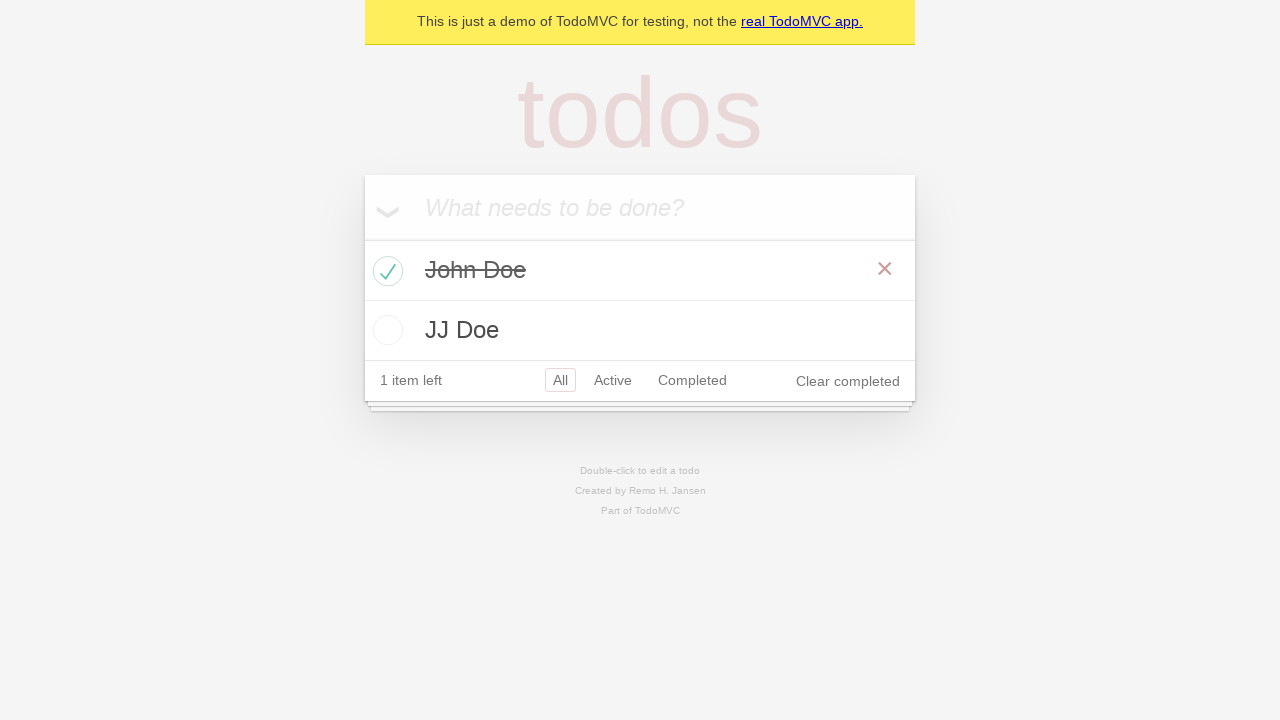

Waited for completed state animation to finish
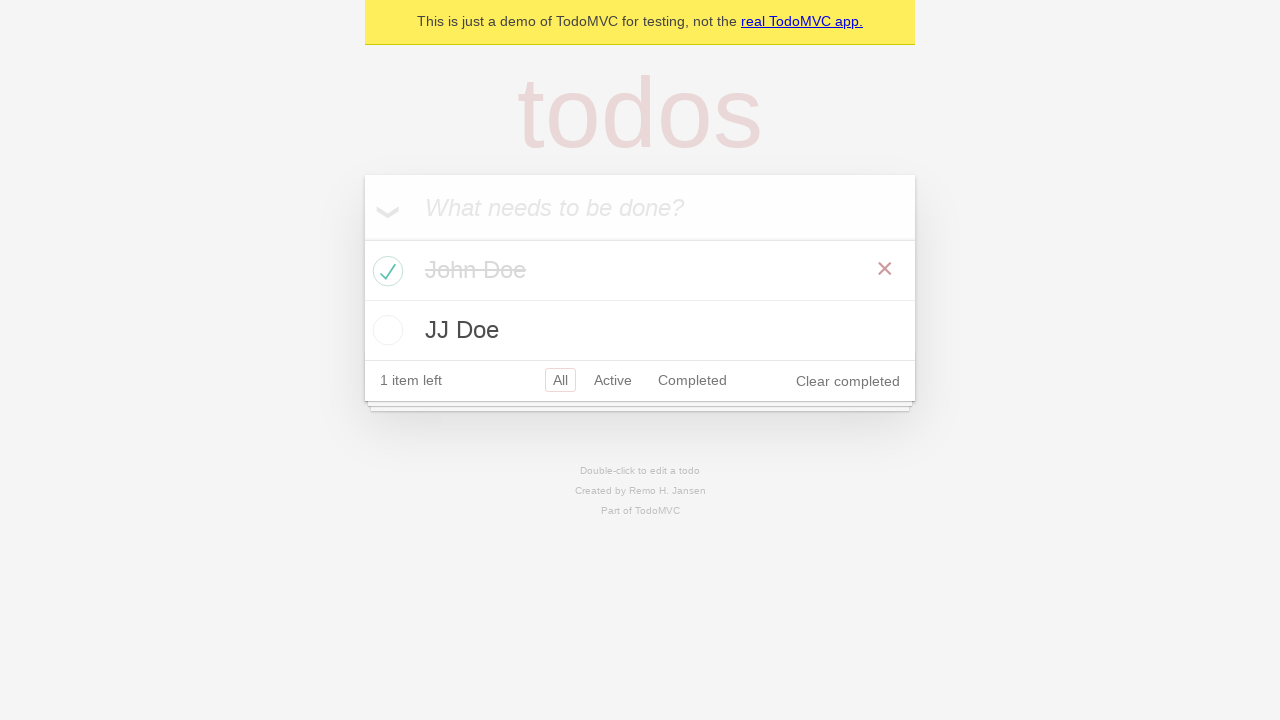

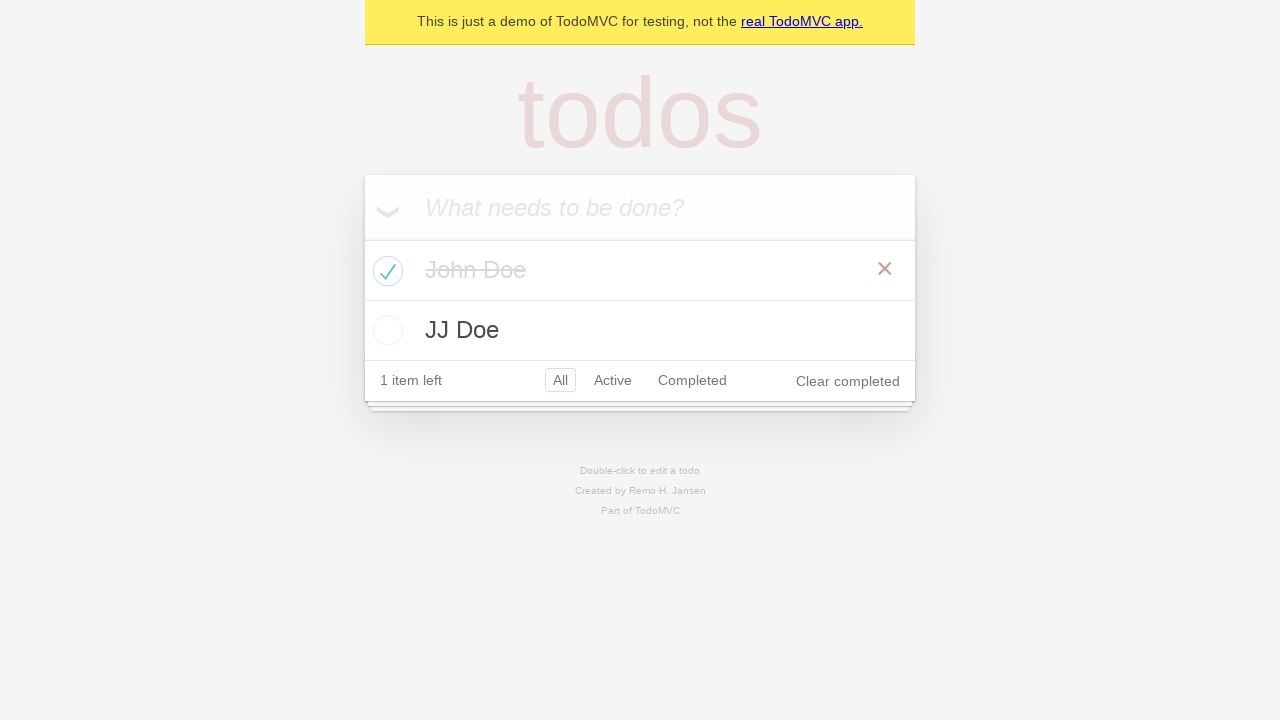